Navigates to a practice form page and verifies that a button element with specific class name exists on the page

Starting URL: https://demoqa.com/automation-practice-form/

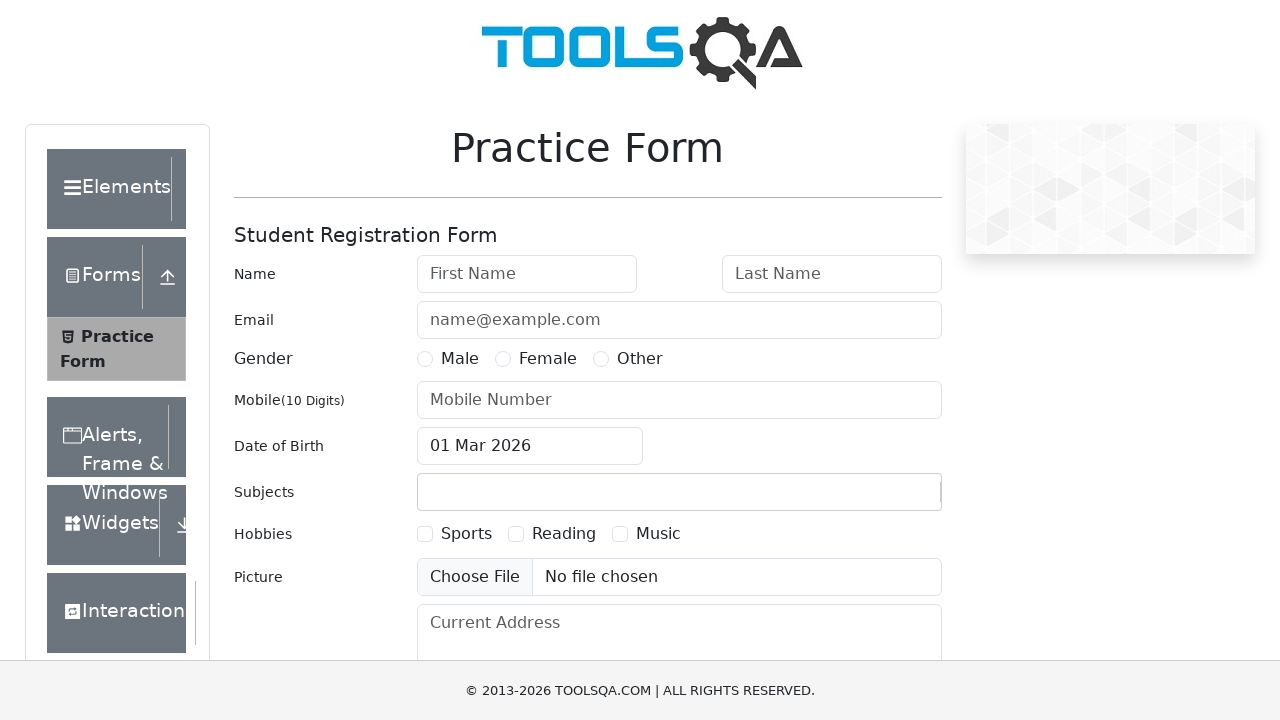

Waited for primary button element with class names 'btn' and 'btn-primary' to be present on the page
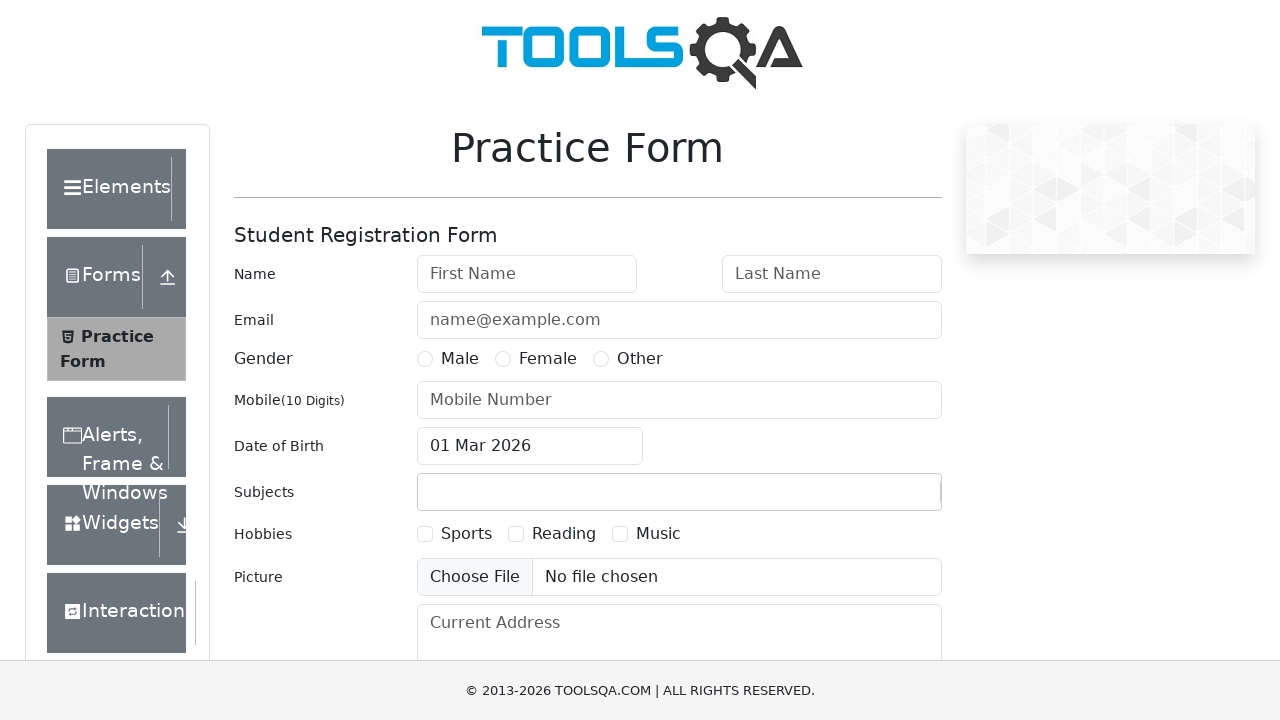

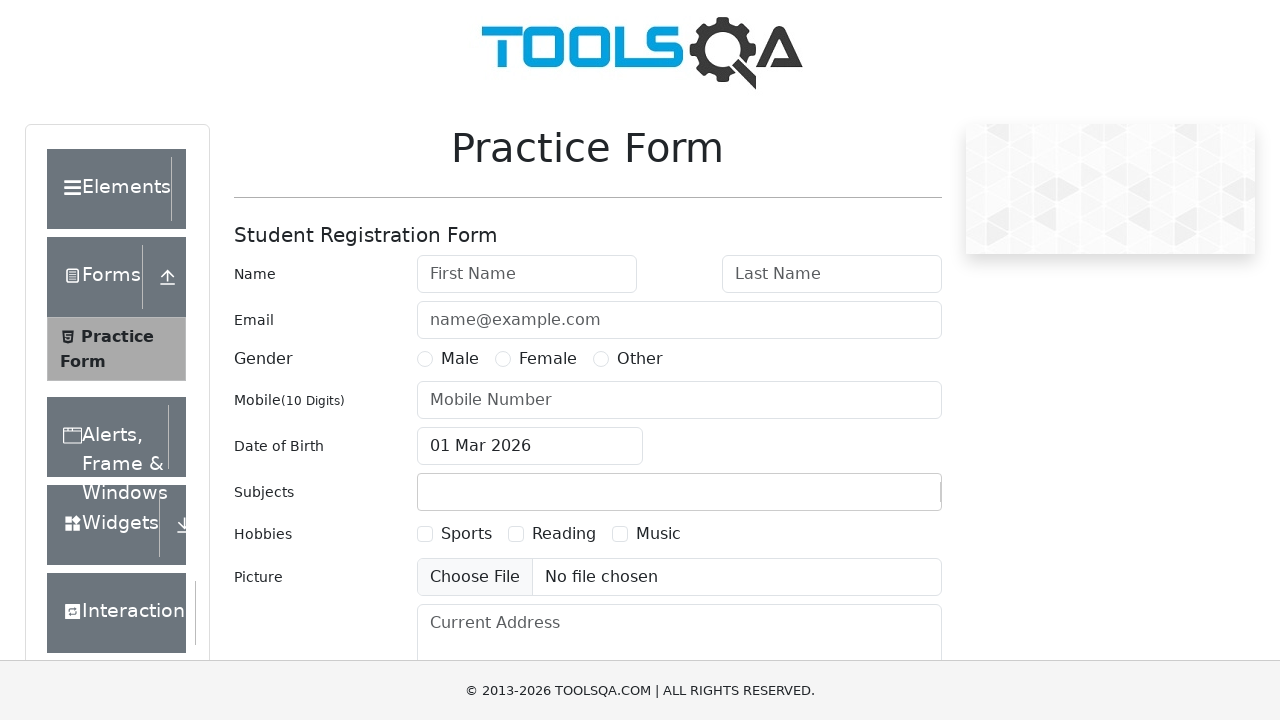